Tests passenger dropdown functionality by opening the dropdown and incrementing the adult passenger count multiple times

Starting URL: https://rahulshettyacademy.com/dropdownsPractise/

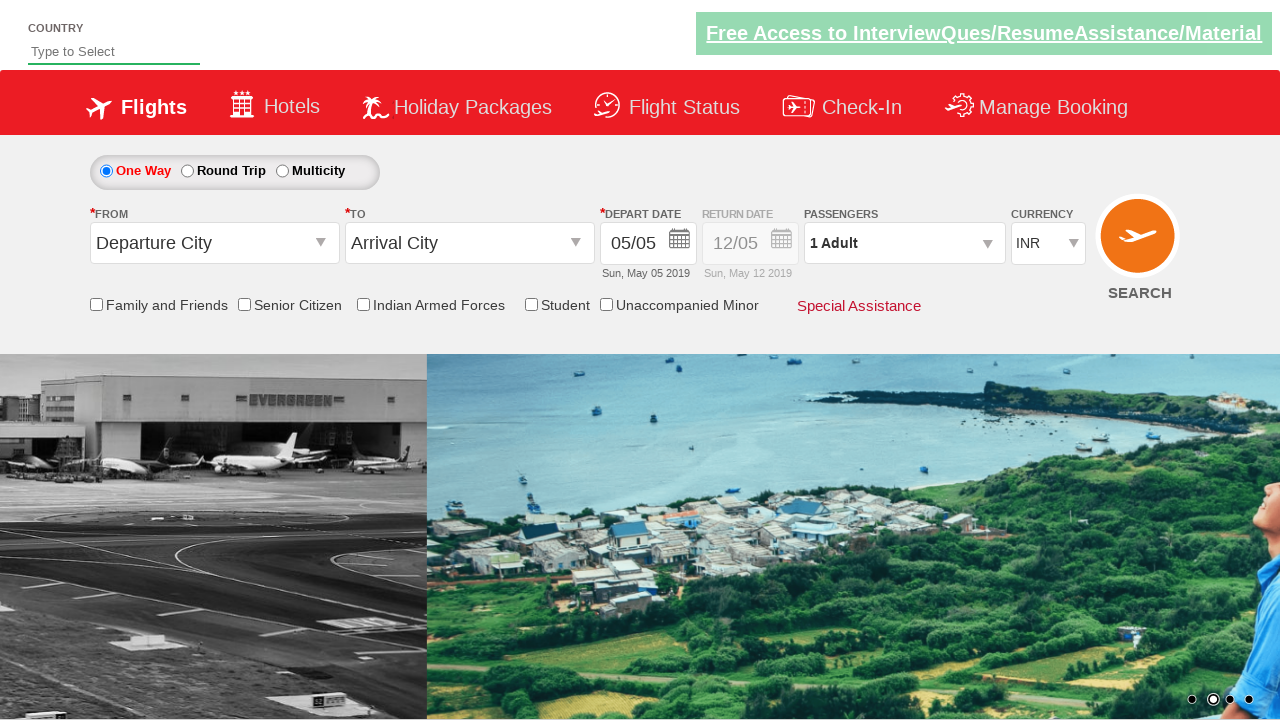

Clicked passenger dropdown to open it at (904, 243) on #divpaxinfo
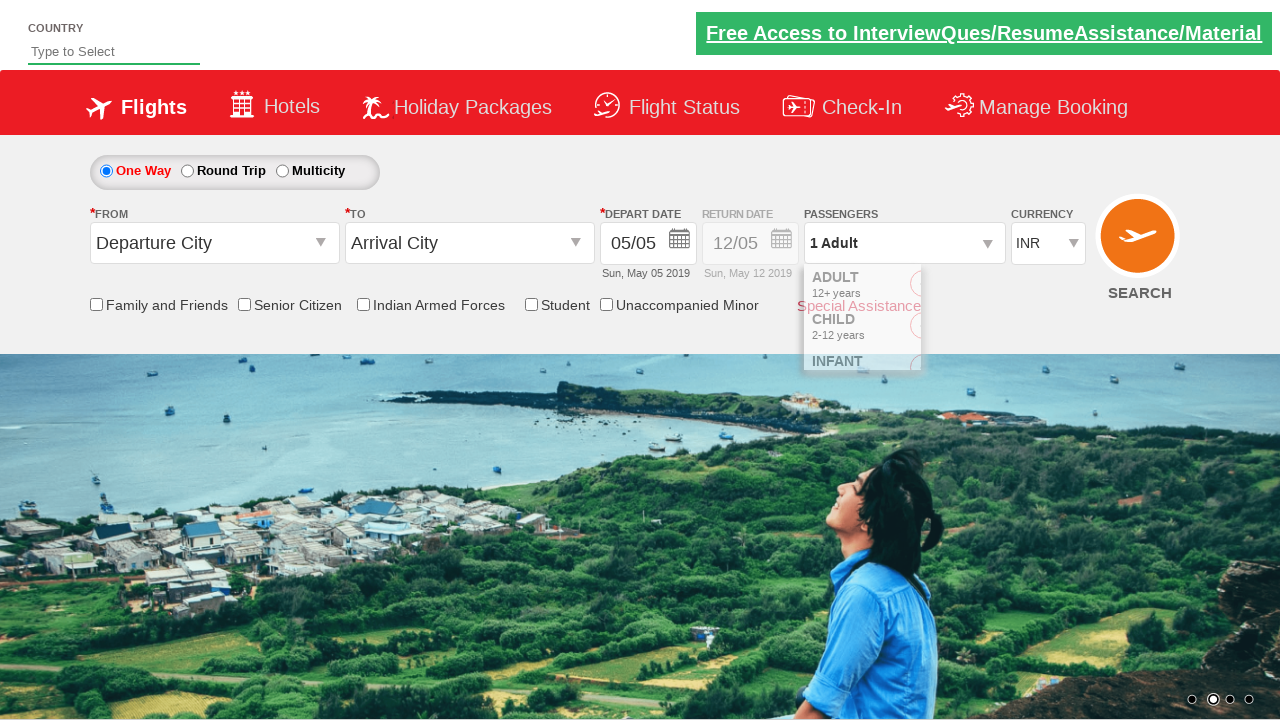

Waited for dropdown to be fully visible
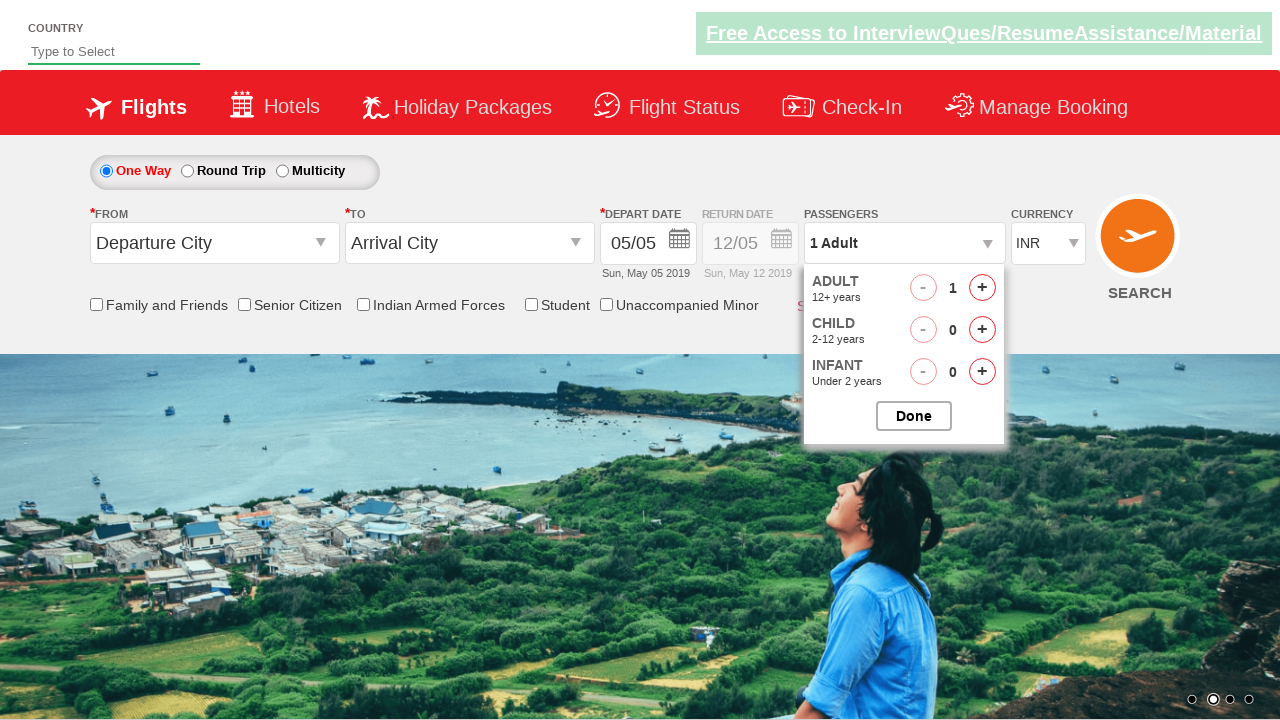

Clicked plus icon to increment adult passenger count (iteration 1 of 4) at (982, 288) on #hrefIncAdt
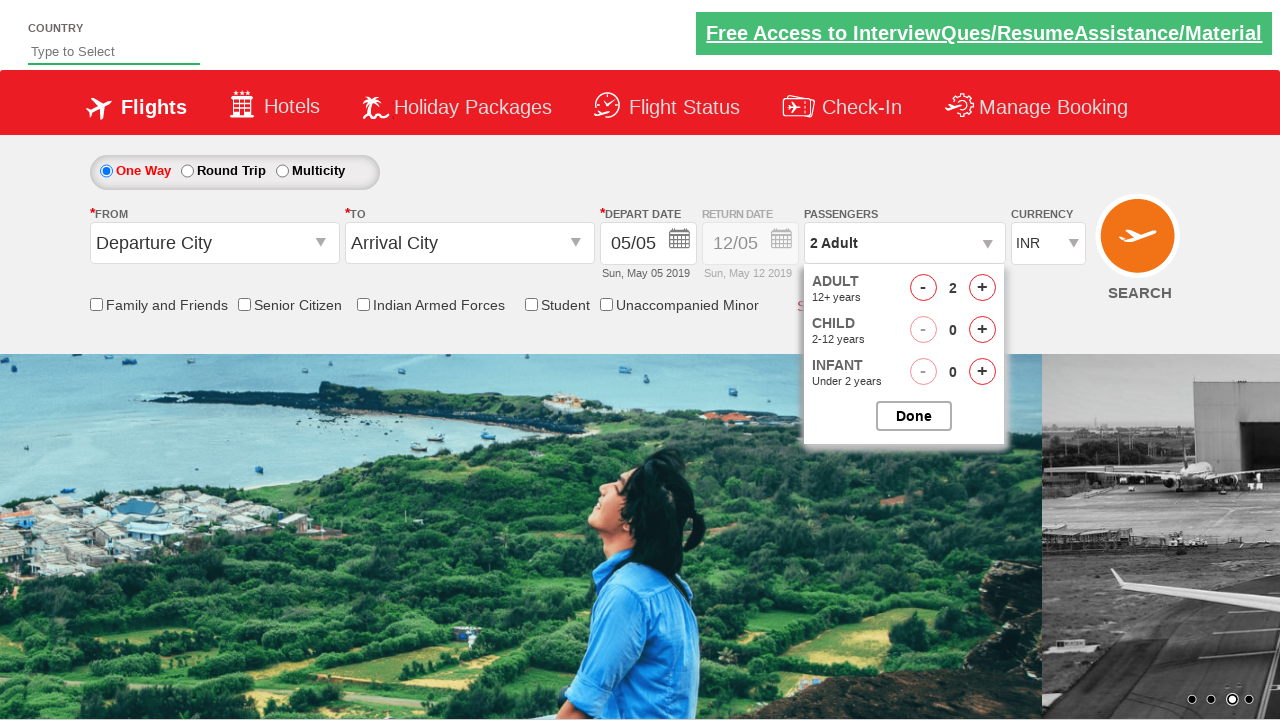

Clicked plus icon to increment adult passenger count (iteration 2 of 4) at (982, 288) on #hrefIncAdt
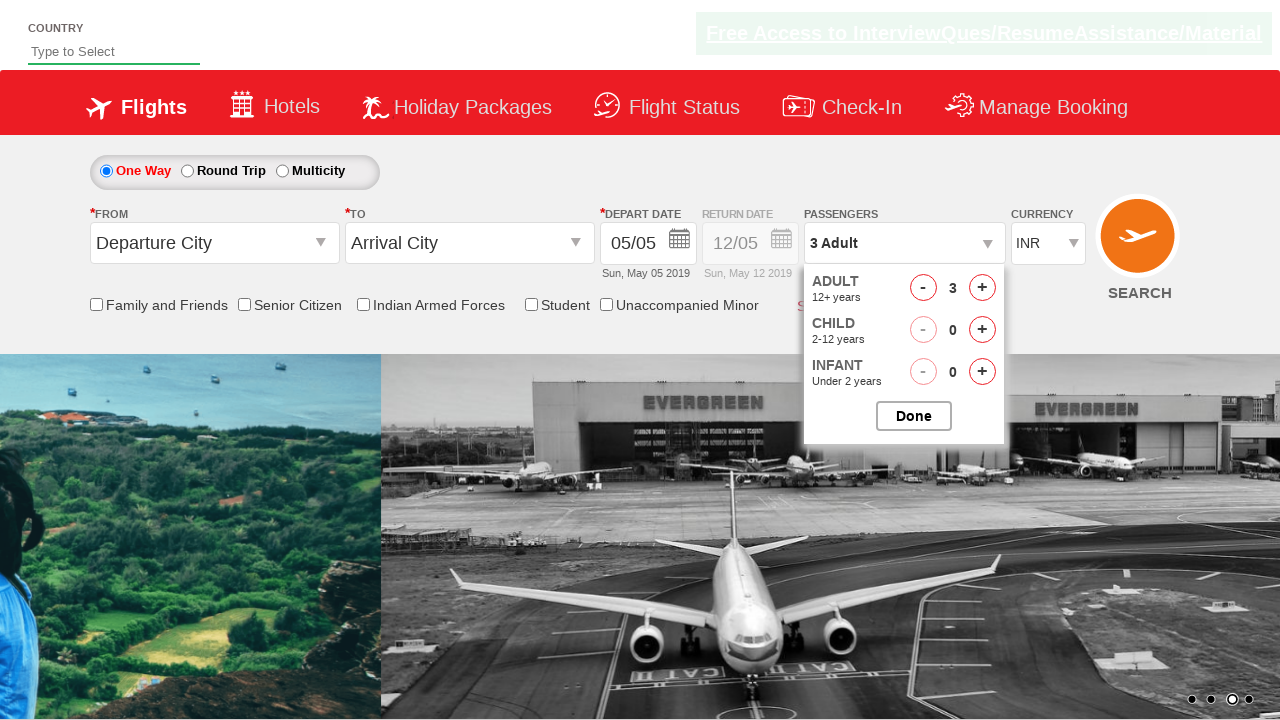

Clicked plus icon to increment adult passenger count (iteration 3 of 4) at (982, 288) on #hrefIncAdt
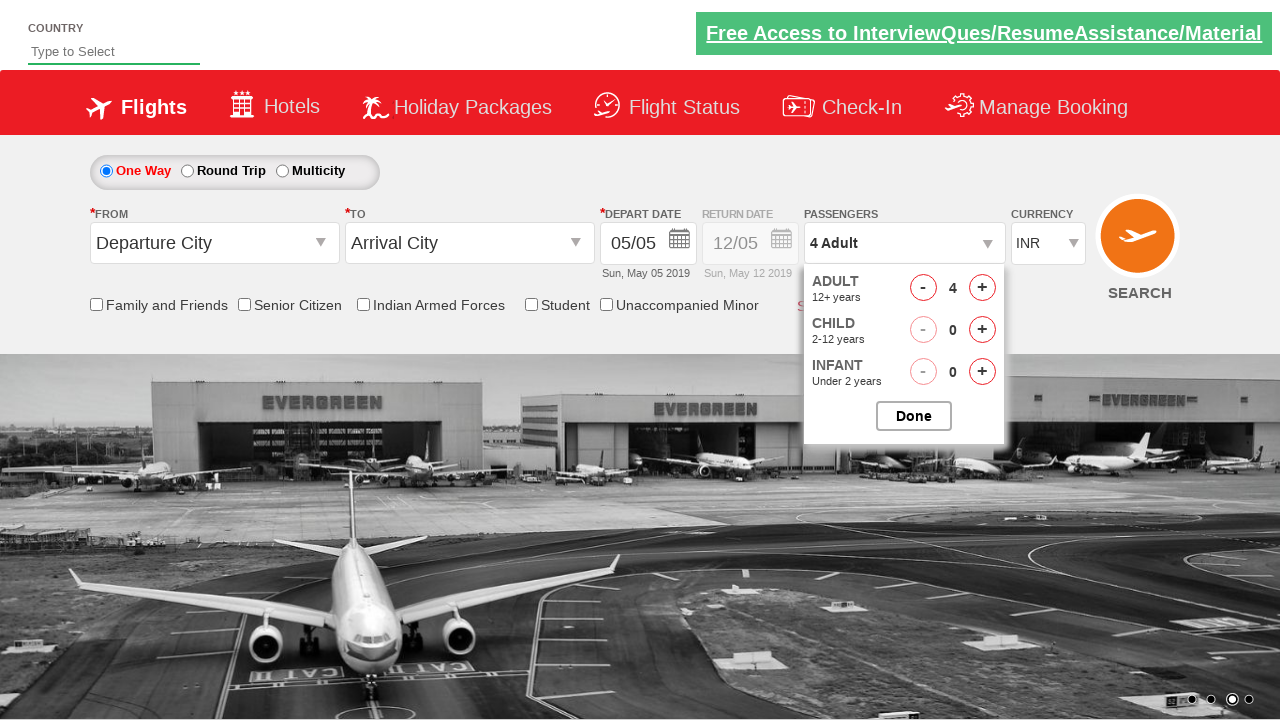

Clicked plus icon to increment adult passenger count (iteration 4 of 4) at (982, 288) on #hrefIncAdt
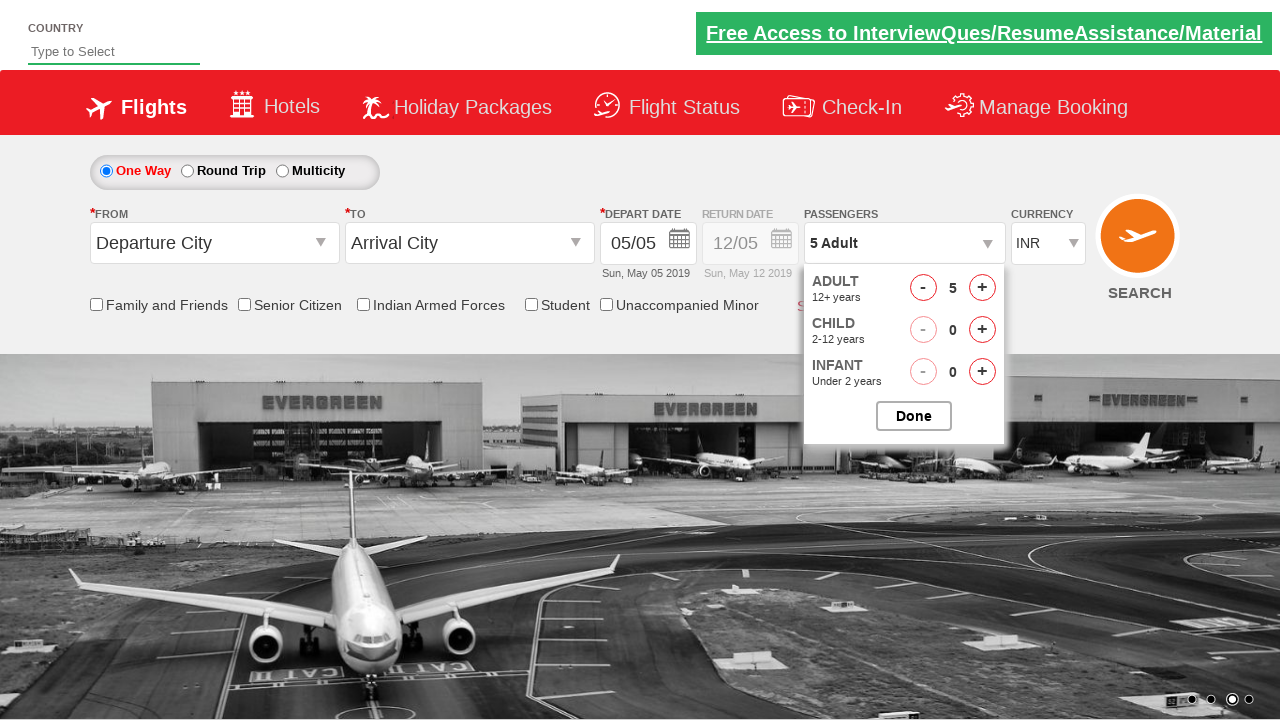

Clicked done button to close the passenger dropdown at (914, 416) on #btnclosepaxoption
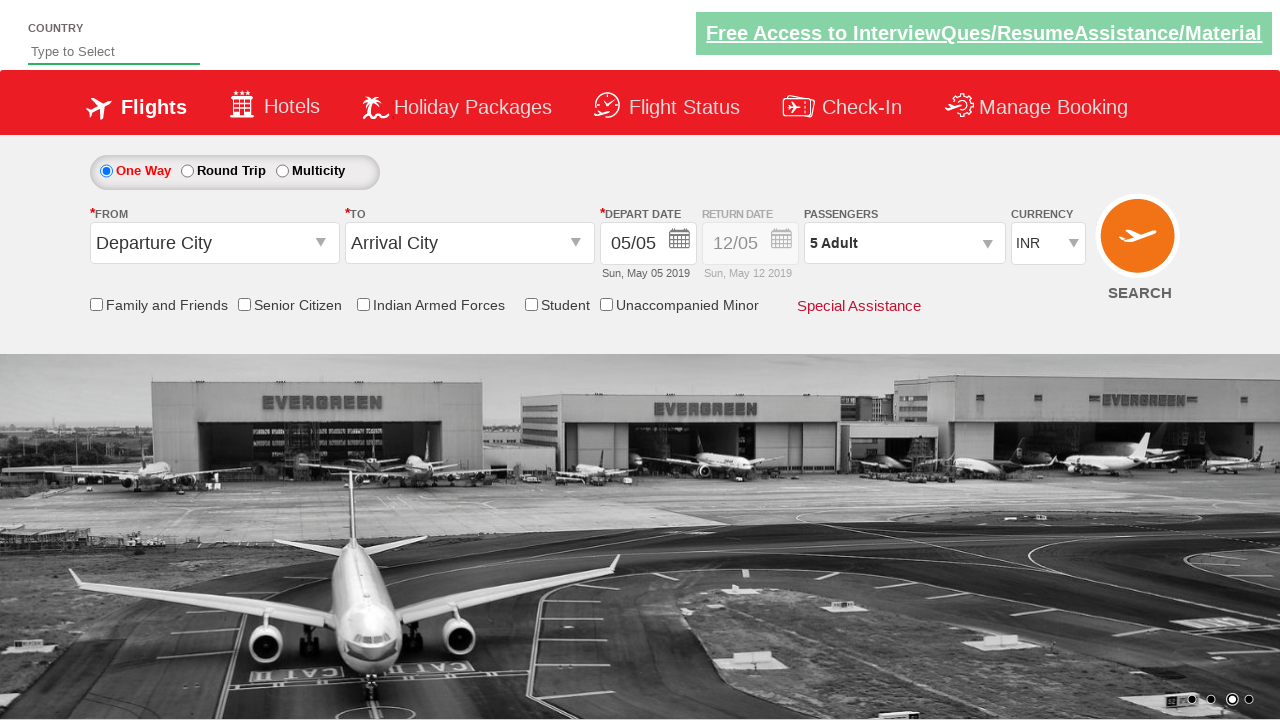

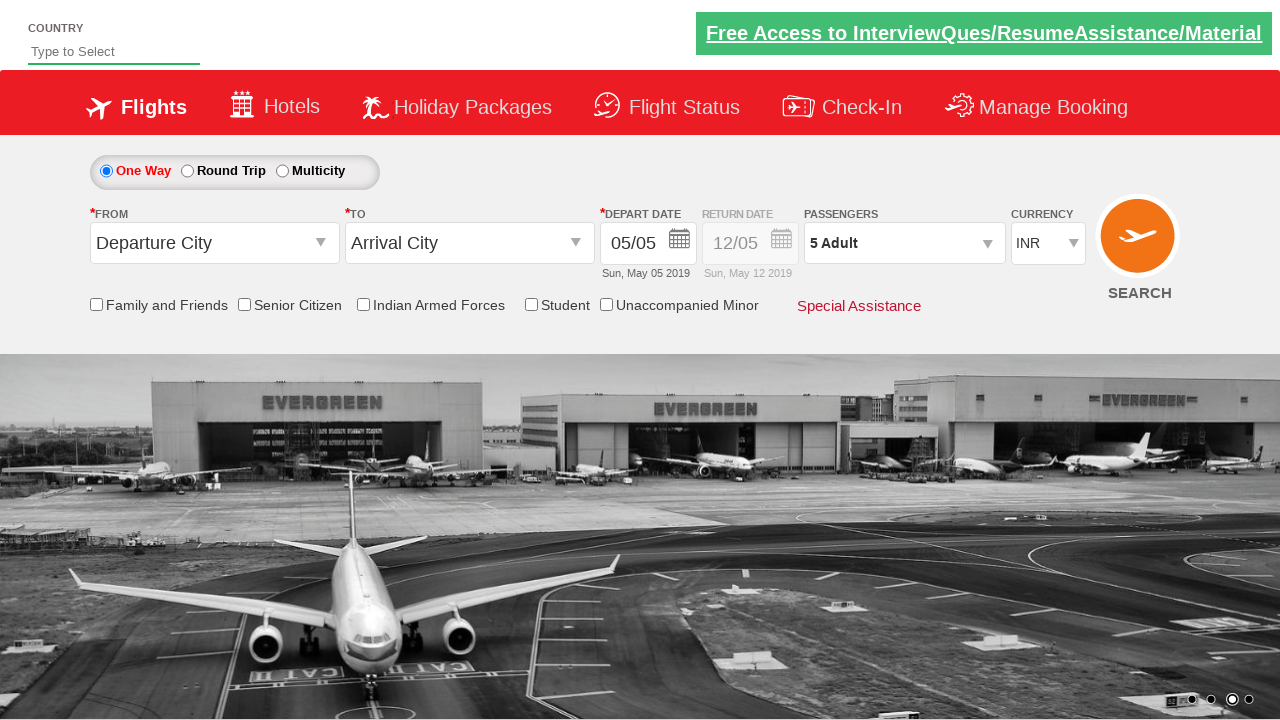